Tests window handle functionality by opening a new browser window, switching to it to fill first and last name fields, then switching back to the parent window to fill a name field.

Starting URL: https://www.hyrtutorials.com/p/window-handles-practice.html

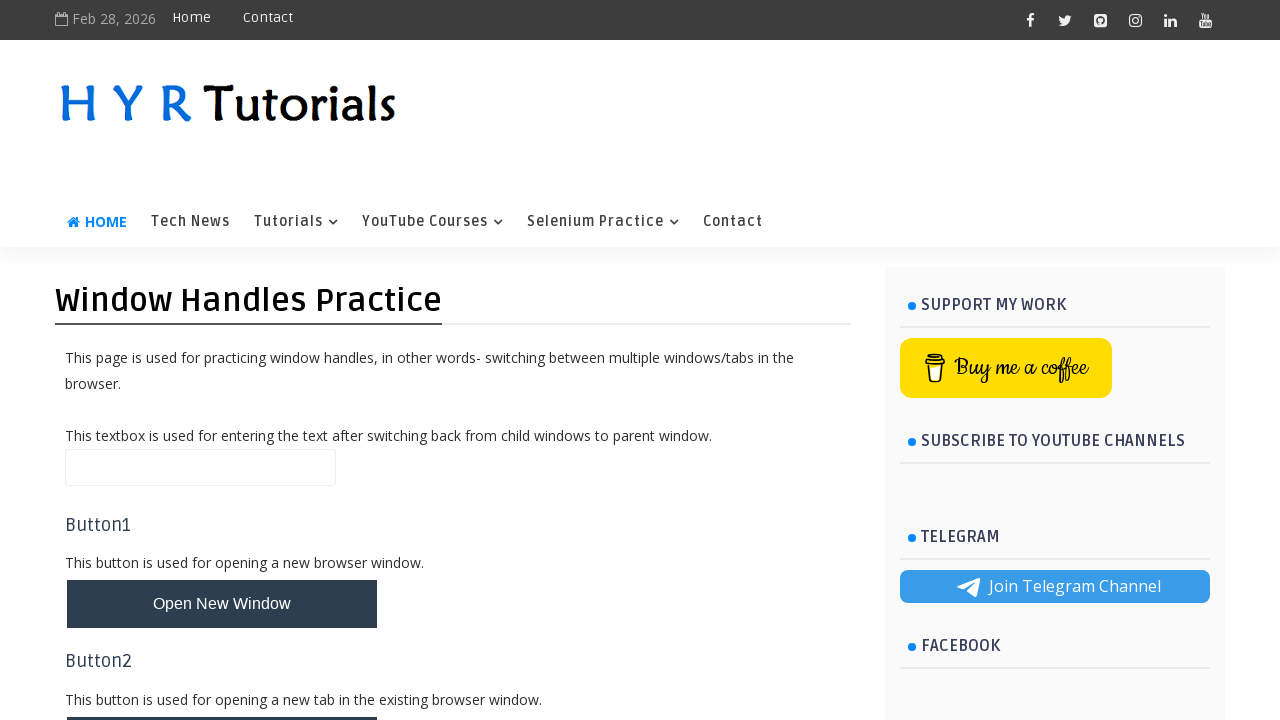

Navigated to window handles practice page
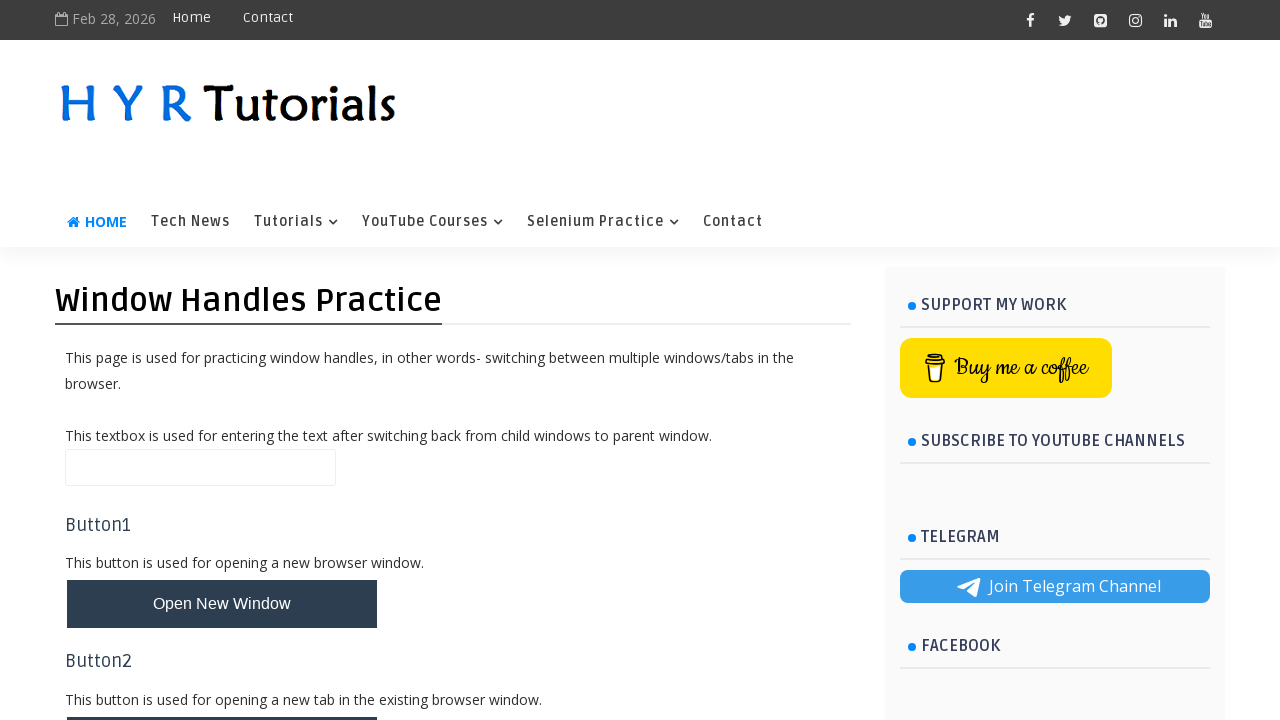

Clicked button to open new window at (222, 604) on #newWindowBtn
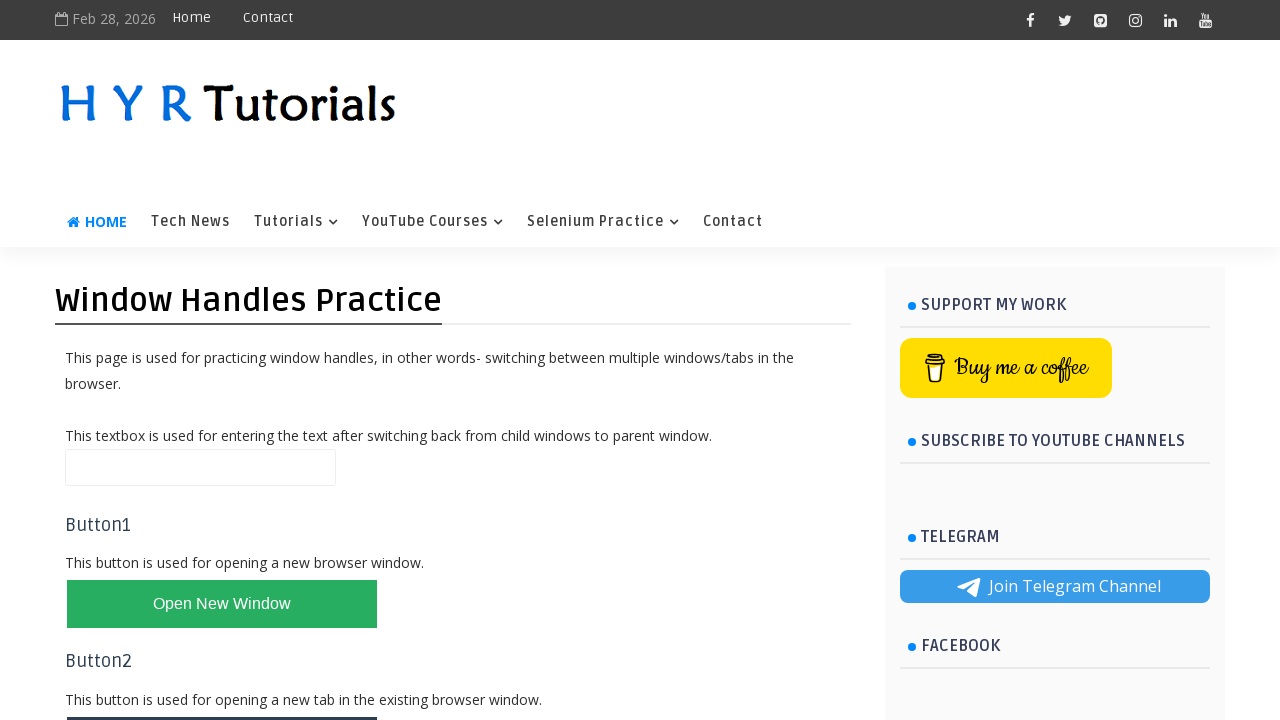

Captured new window handle
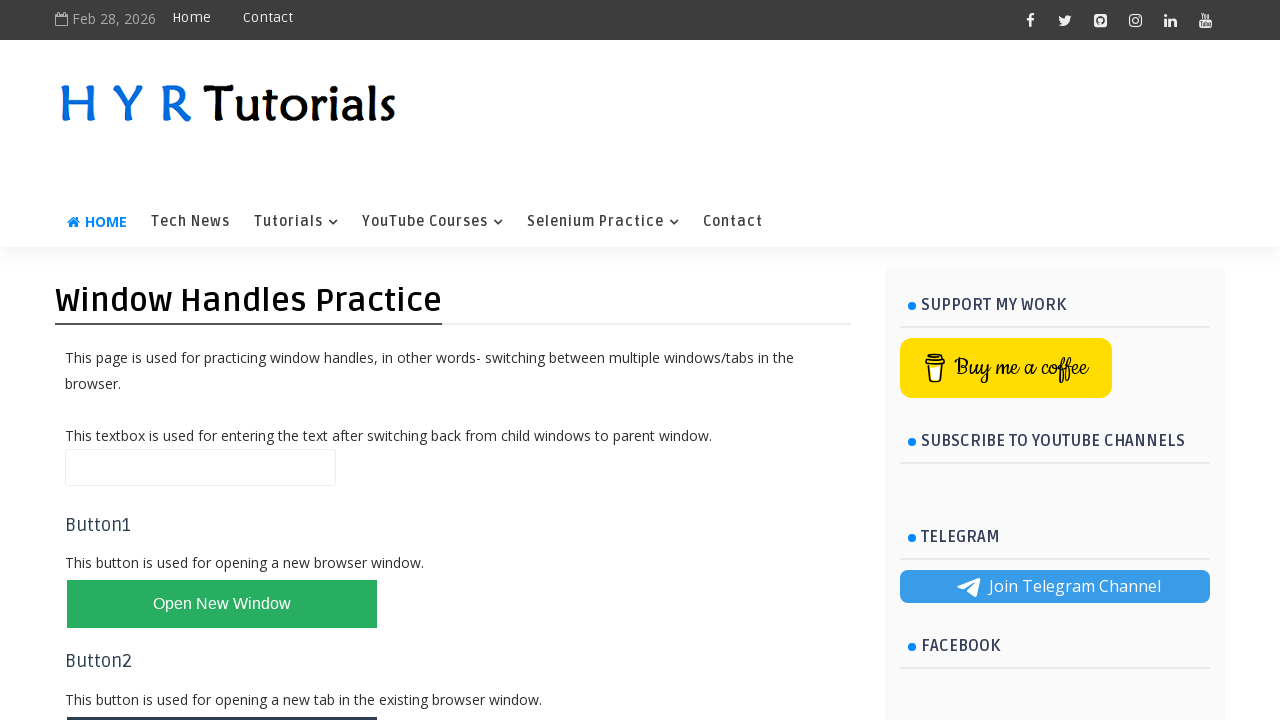

New window finished loading
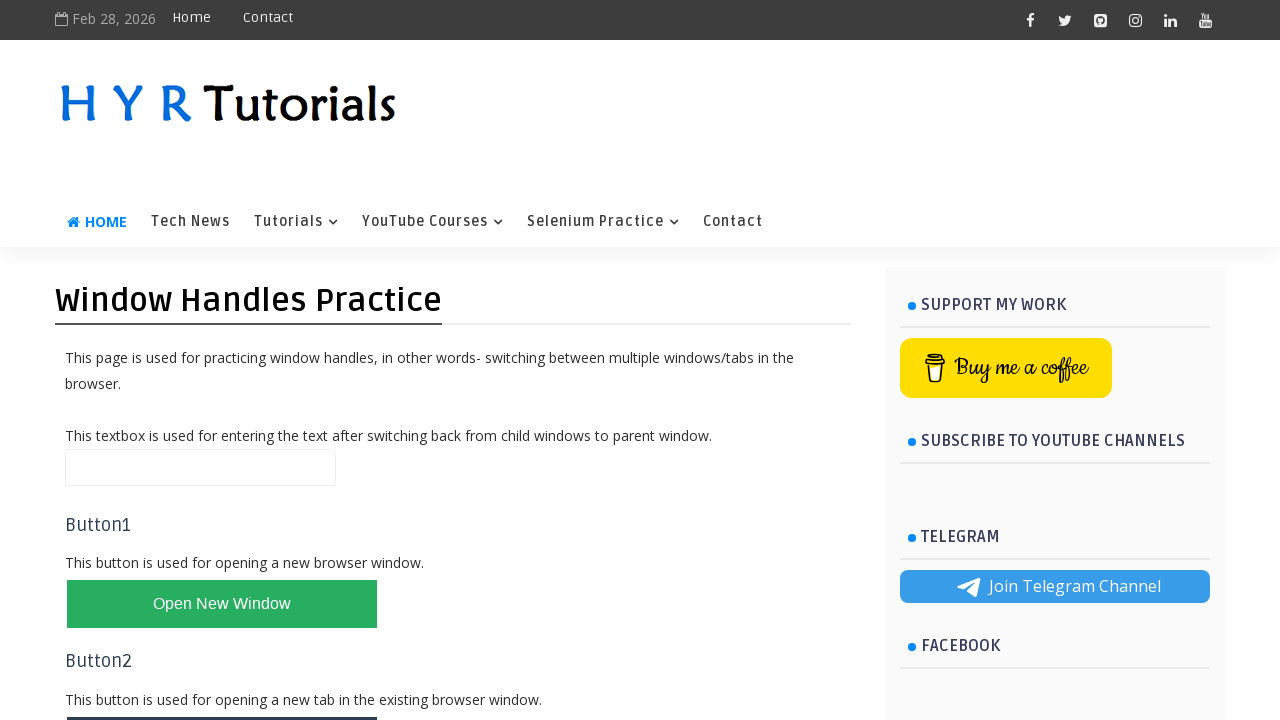

Filled first name field with 'Akshay' in new window on #firstName
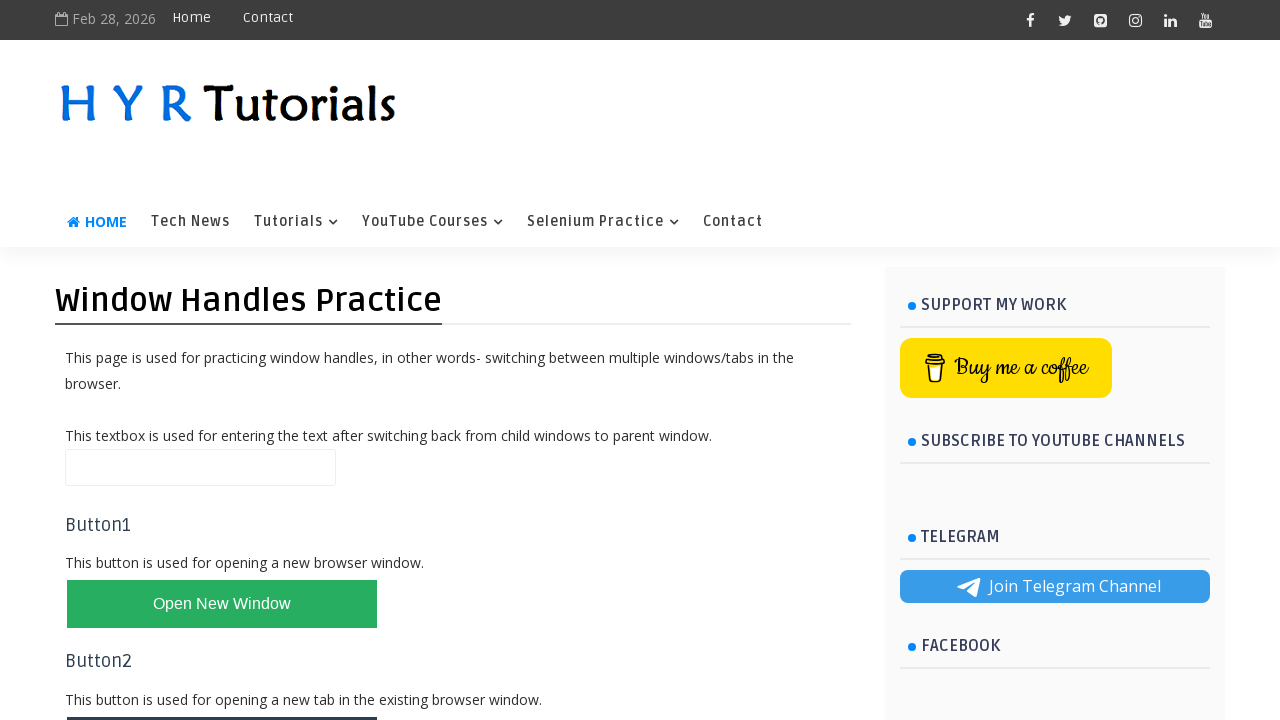

Filled last name field with 'Kumar' in new window on #lastName
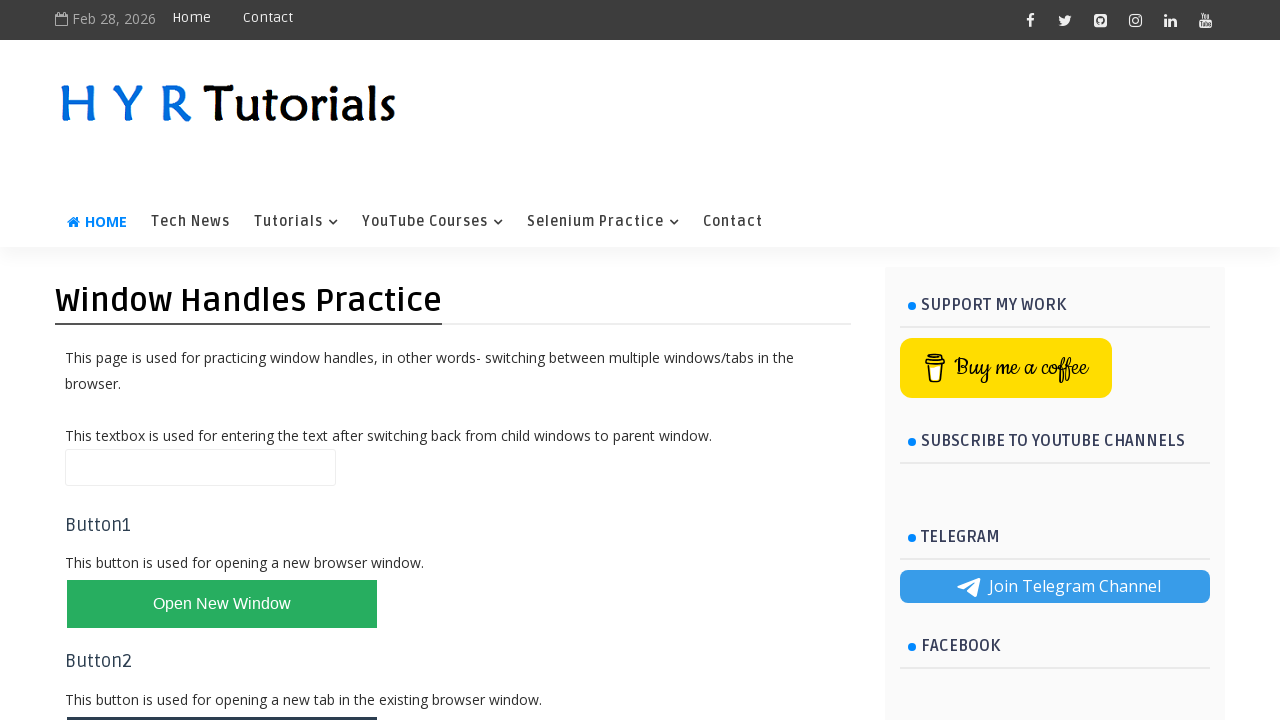

Switched back to parent window
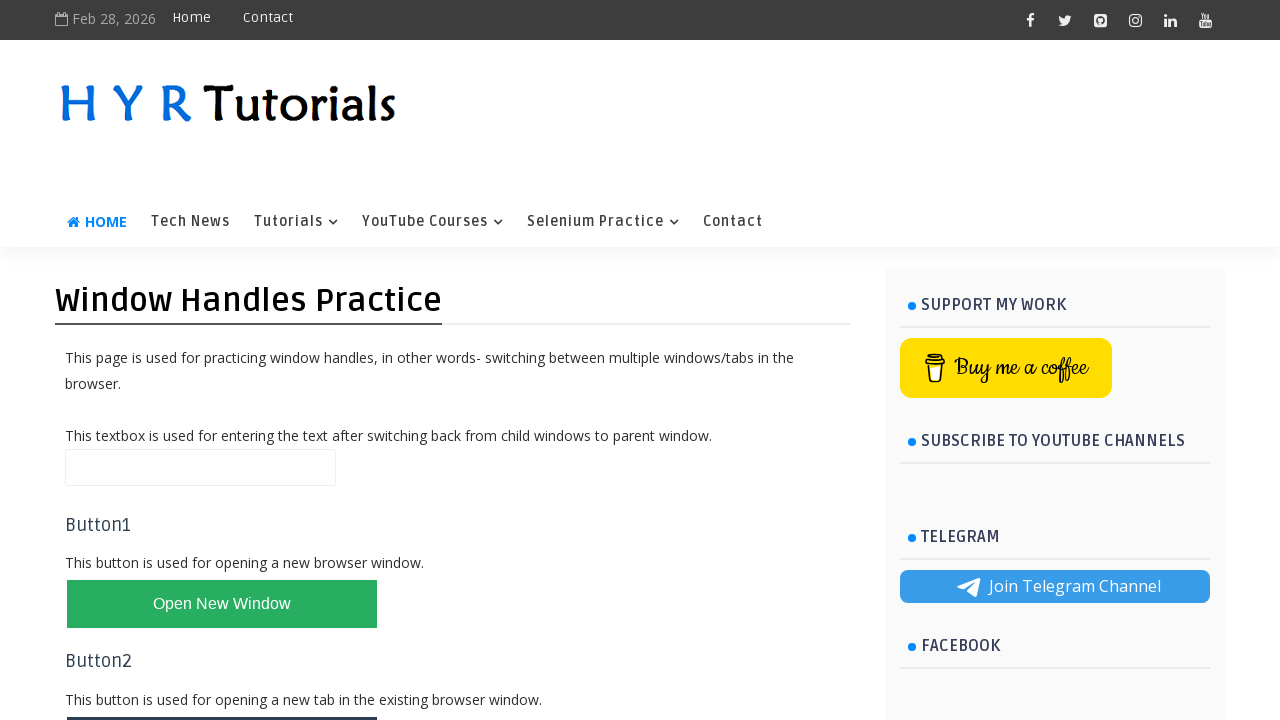

Filled name field with 'Akshay Kumar' in parent window on #name
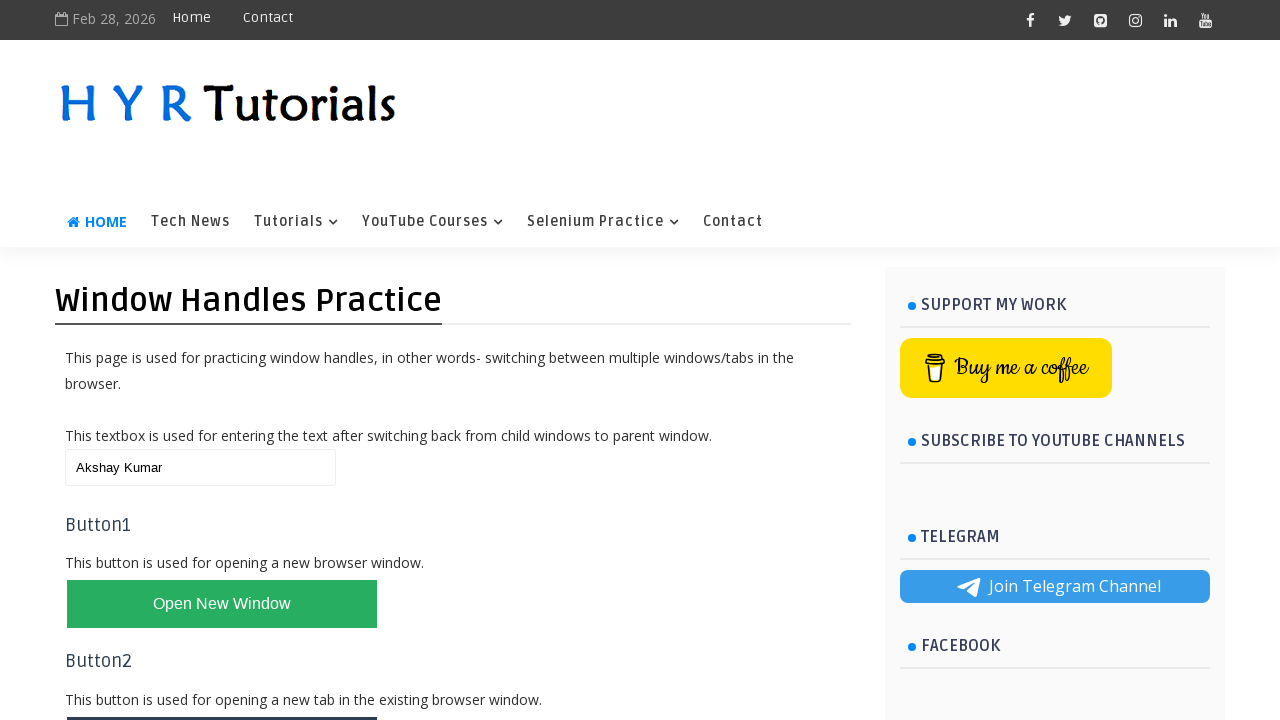

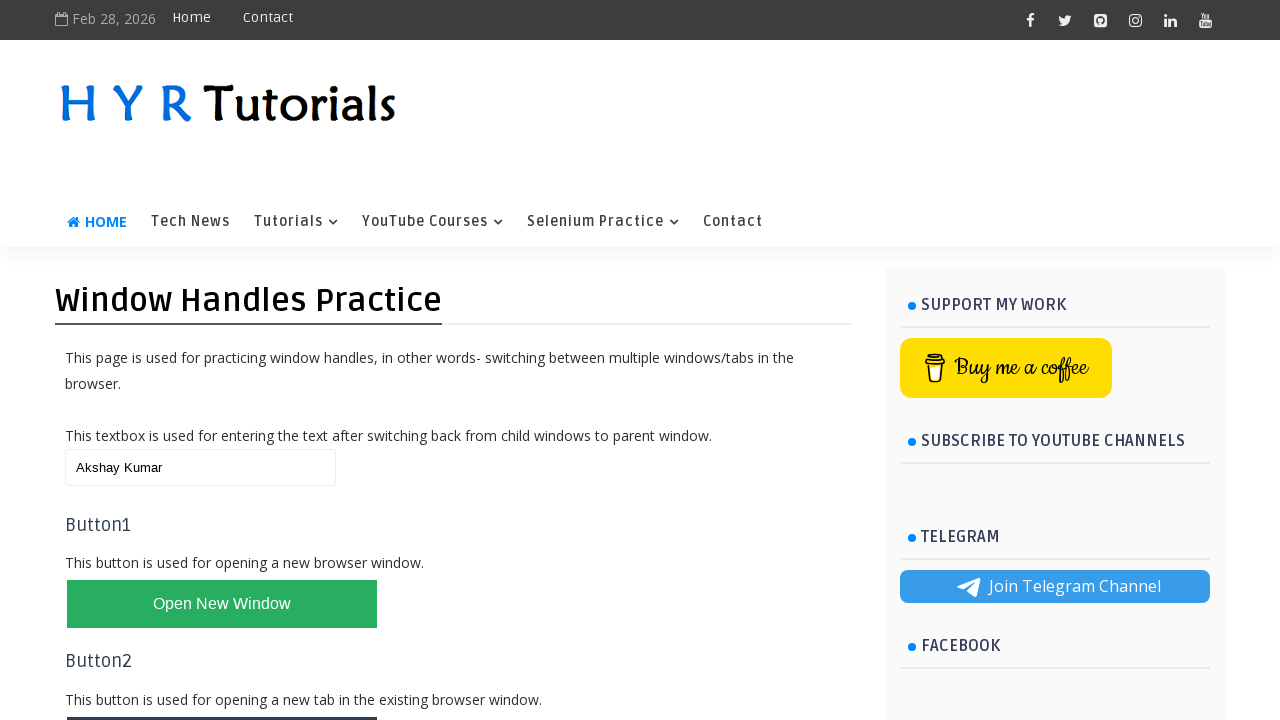